Tests A/B Testing page by navigating to it and verifying that the text contains "split testing"

Starting URL: https://the-internet.herokuapp.com/

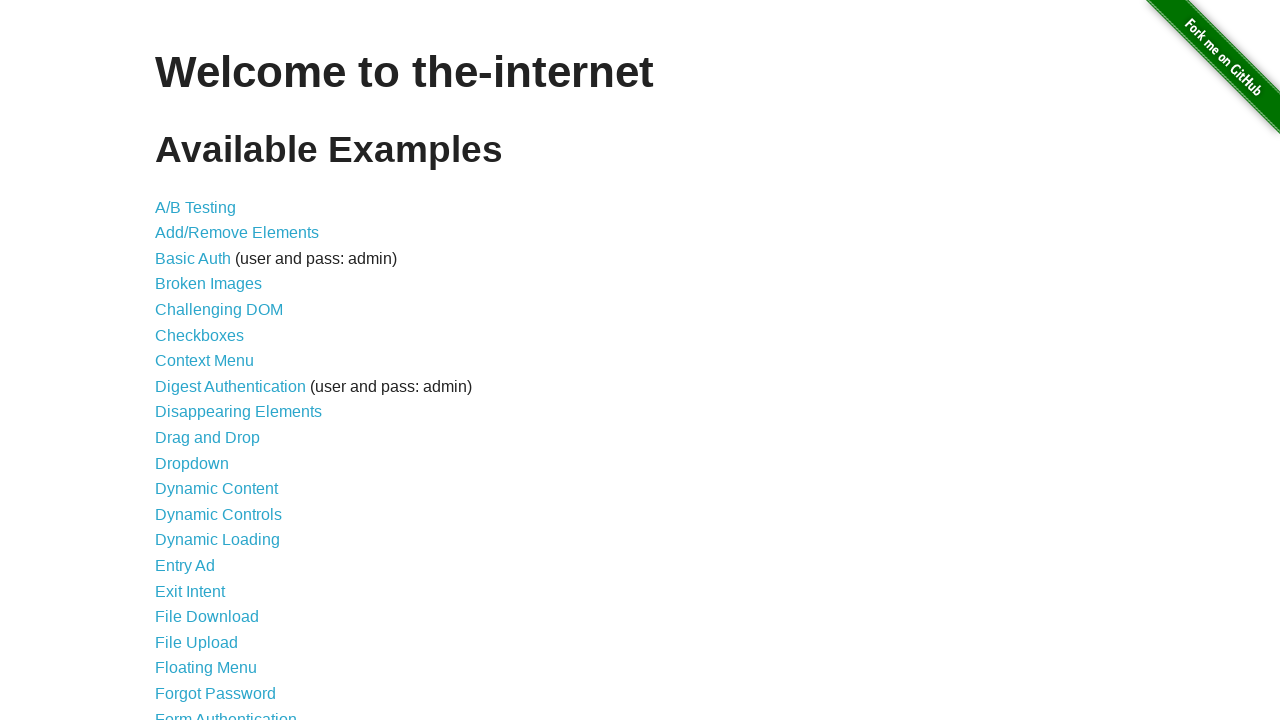

Clicked on A/B Testing link at (196, 207) on xpath=//a[contains(text(),'A/B Testing')]
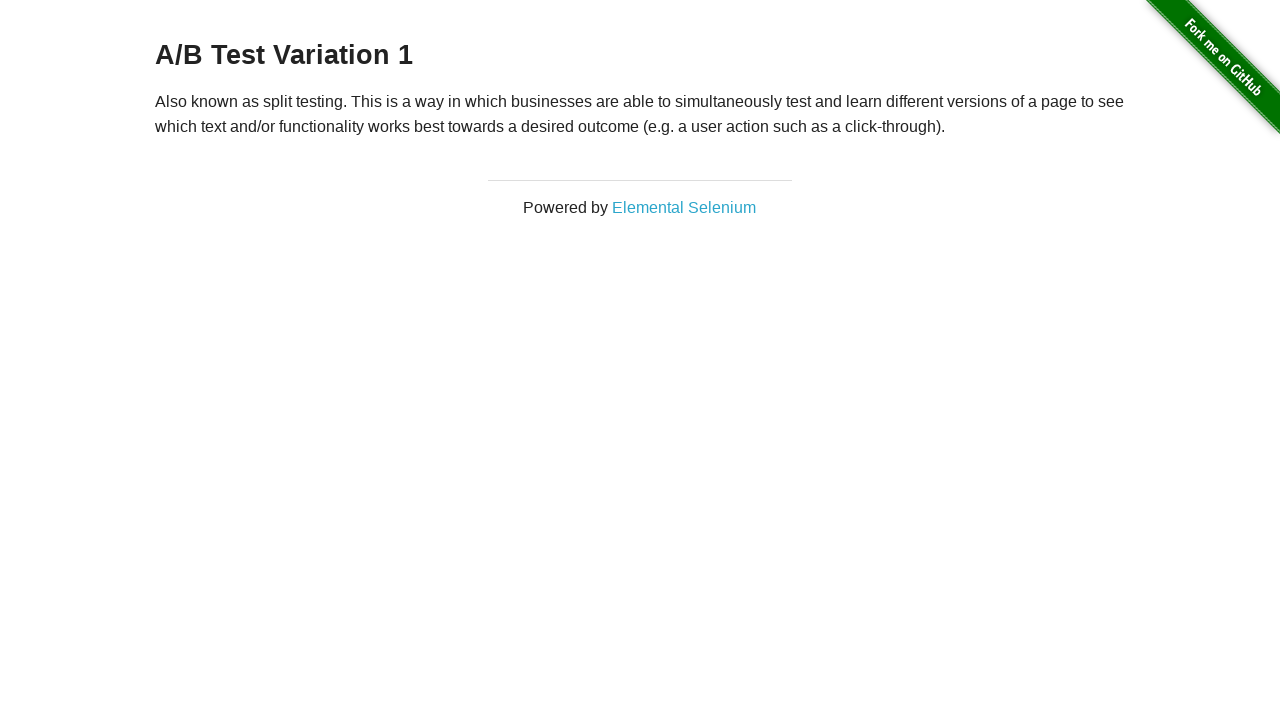

Located first paragraph element
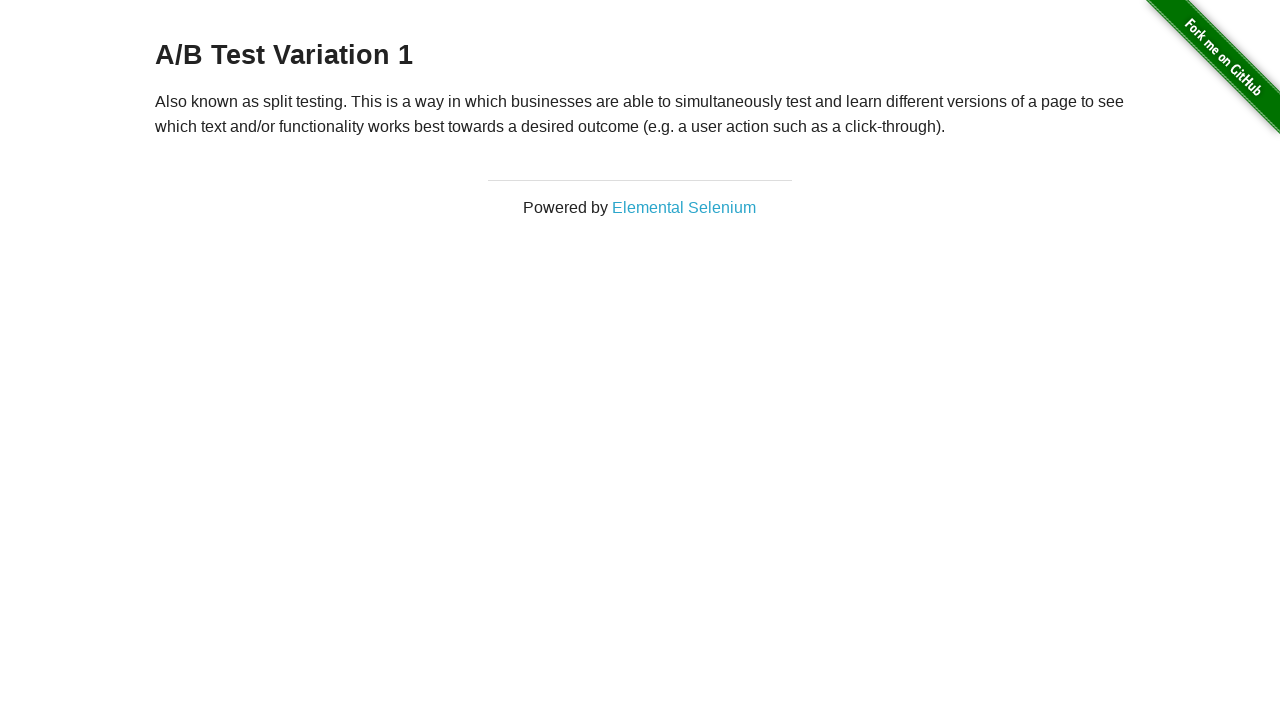

Verified that page text contains 'split testing'
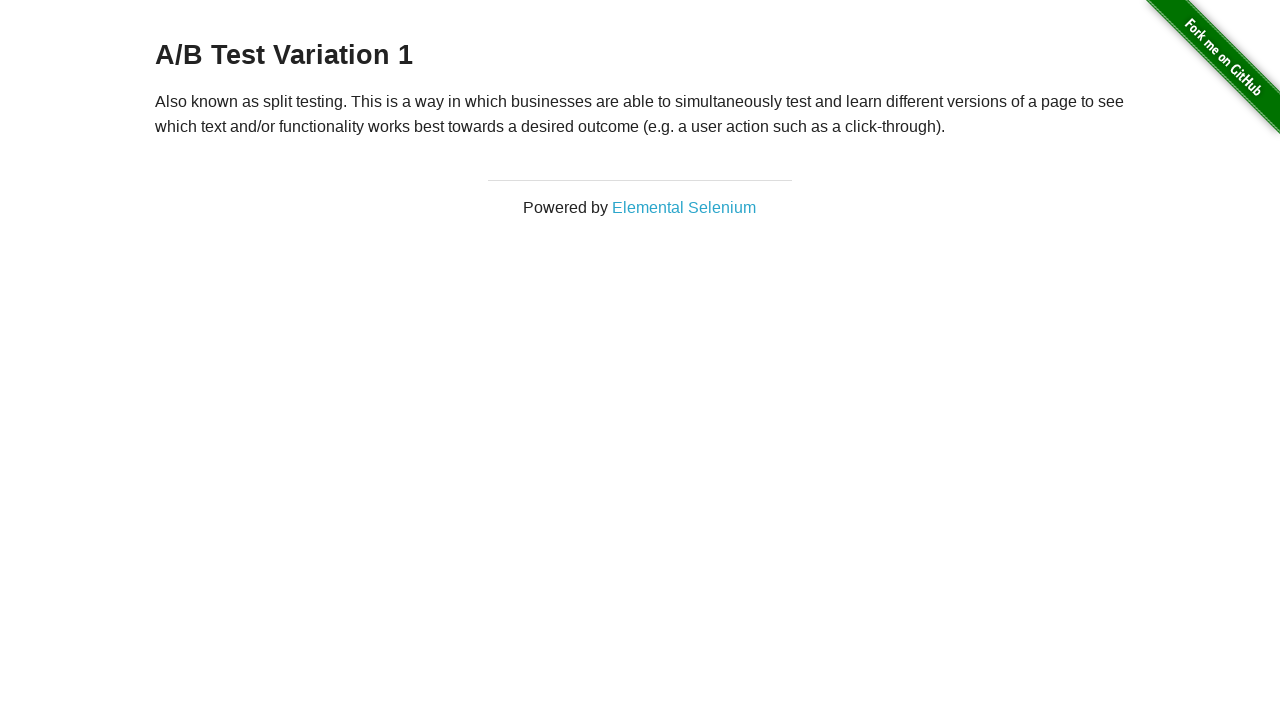

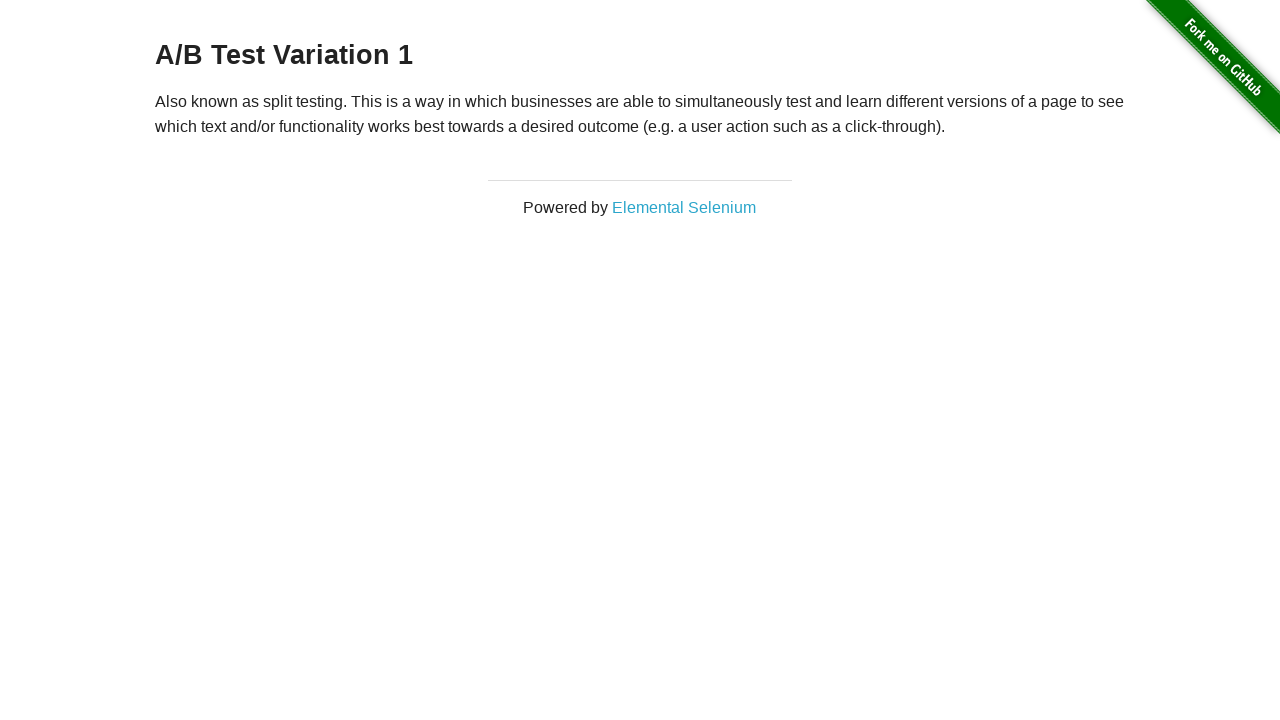